Tests the ability to add multiple artist input fields by clicking the add artist button multiple times and verifying all input fields are created

Starting URL: https://ldevr3t2.github.io

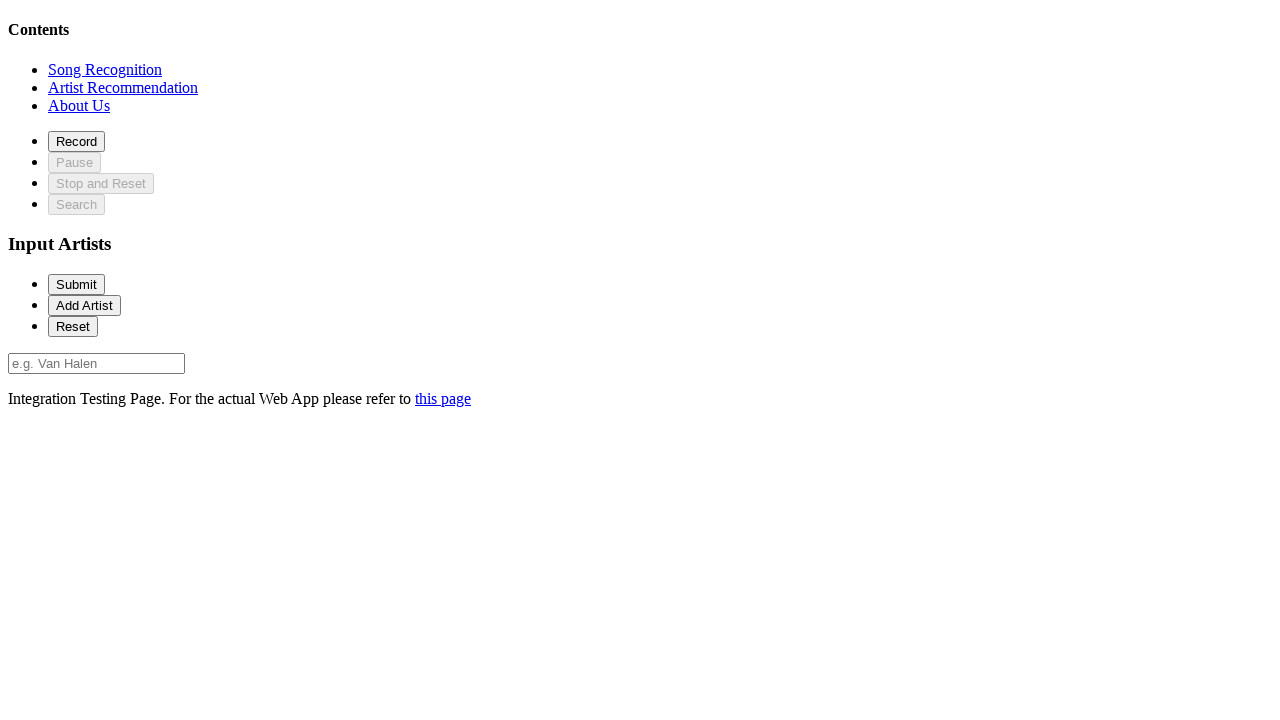

Clicked recommendation section to navigate to it at (123, 87) on #recommendationSection
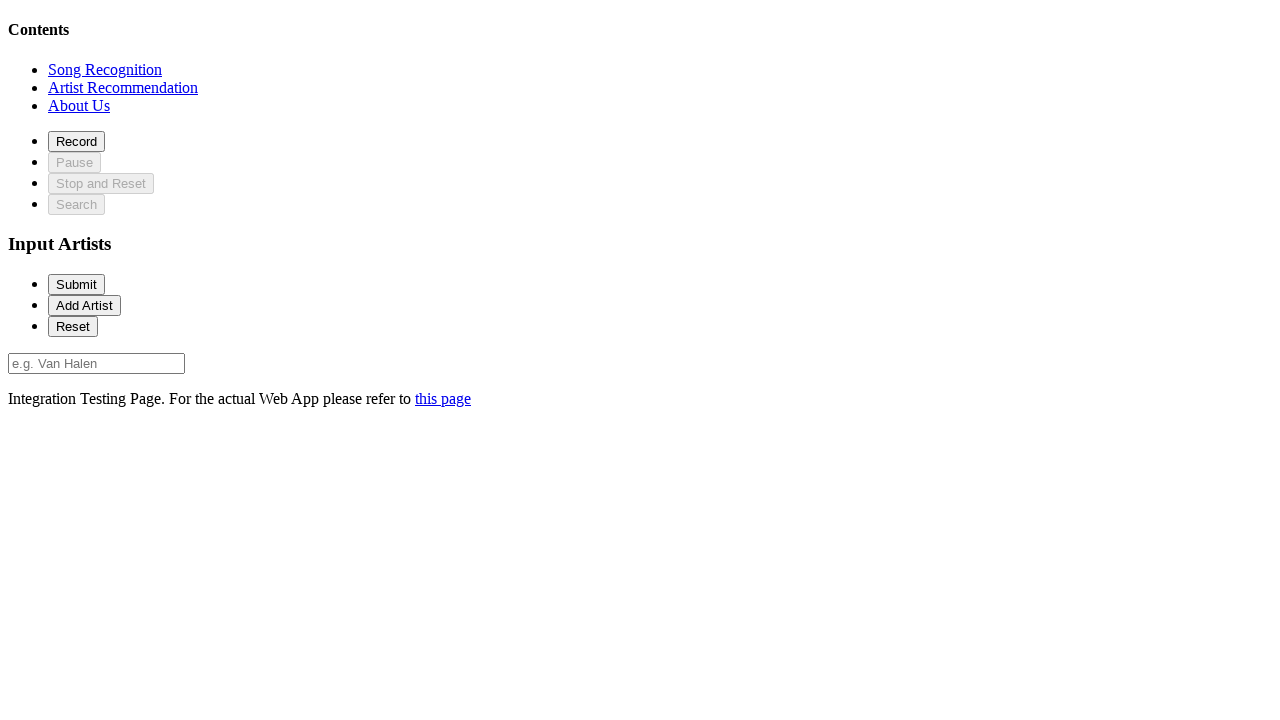

Add artist button is now available
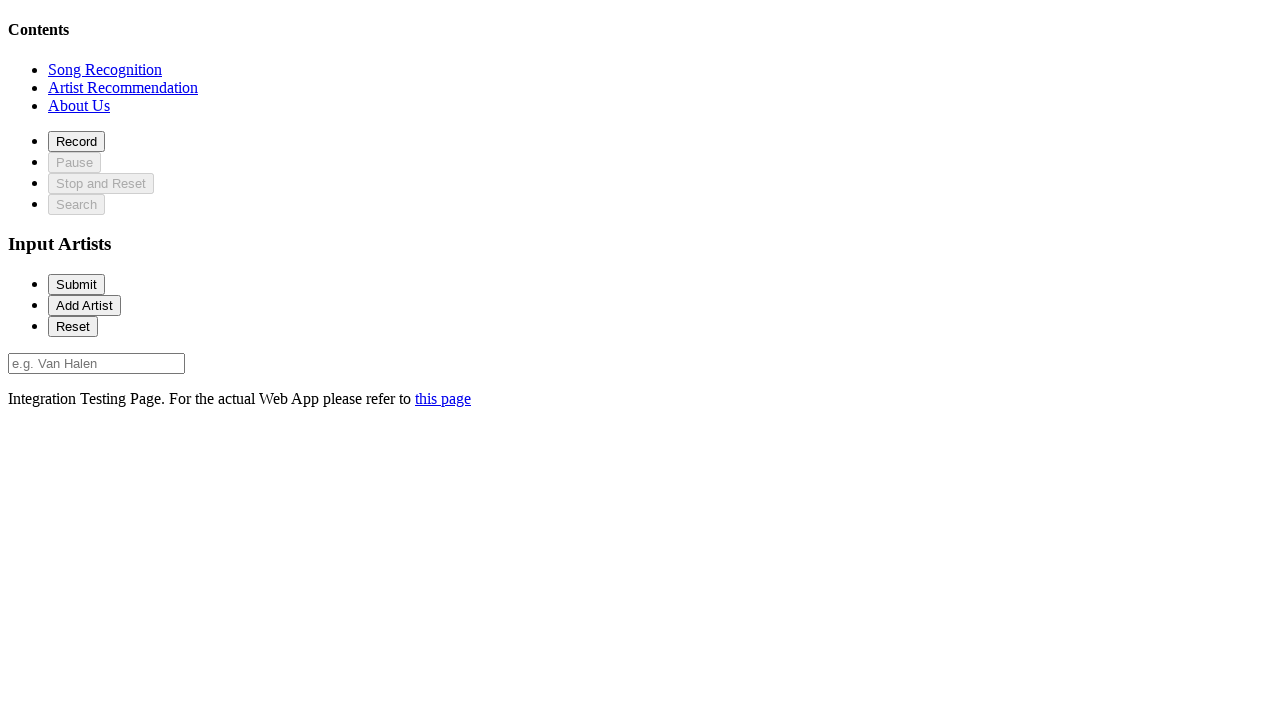

Clicked add artist button (1st time) at (84, 305) on #addArtist
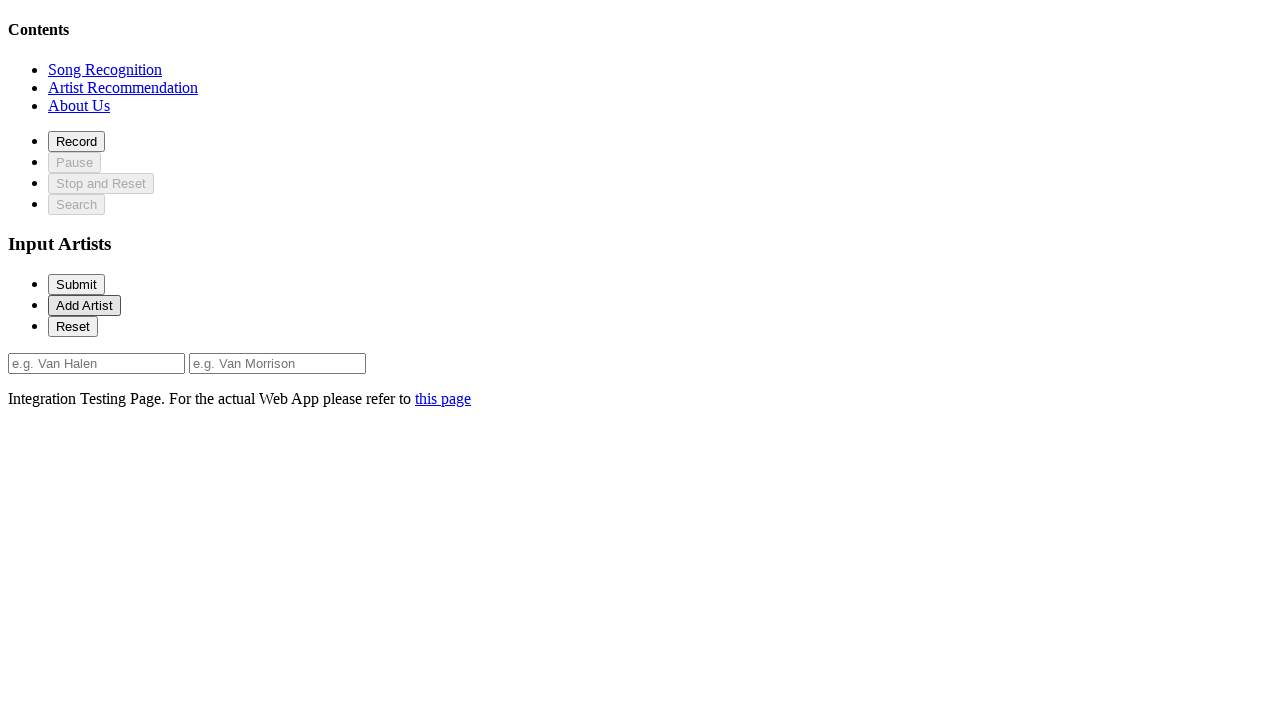

Clicked add artist button (2nd time) at (84, 305) on #addArtist
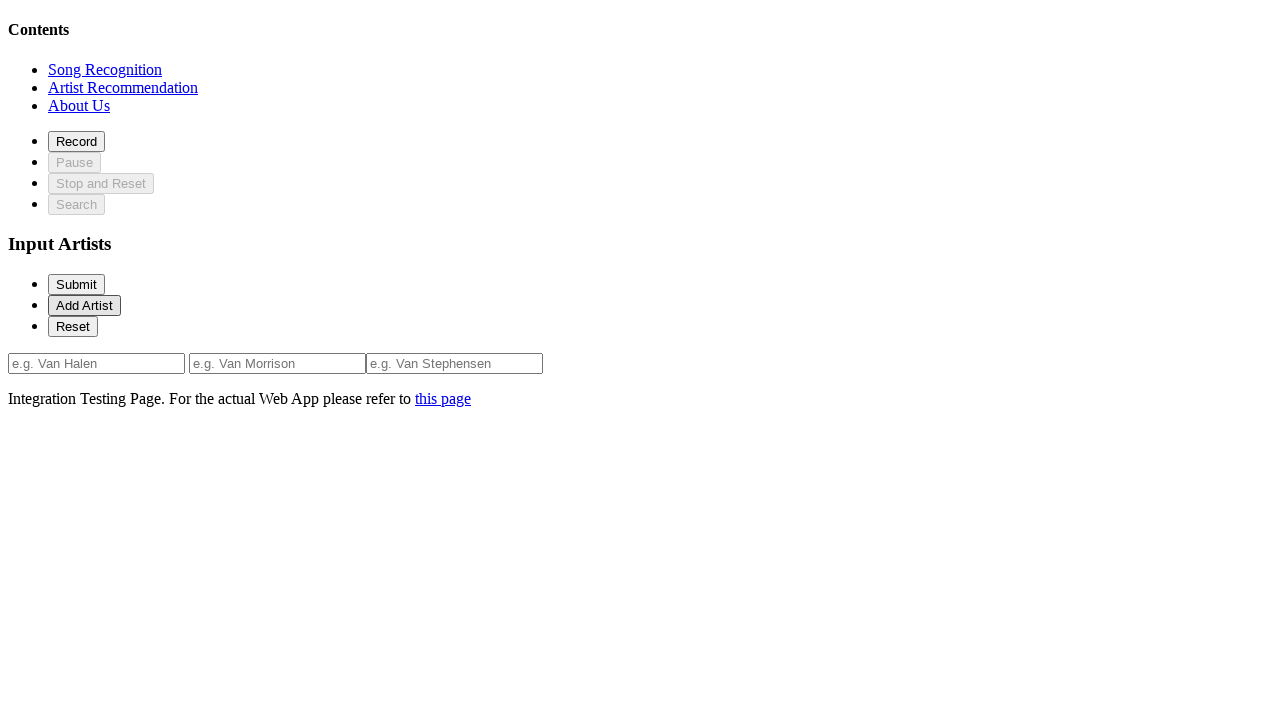

Clicked add artist button (3rd time) at (84, 305) on #addArtist
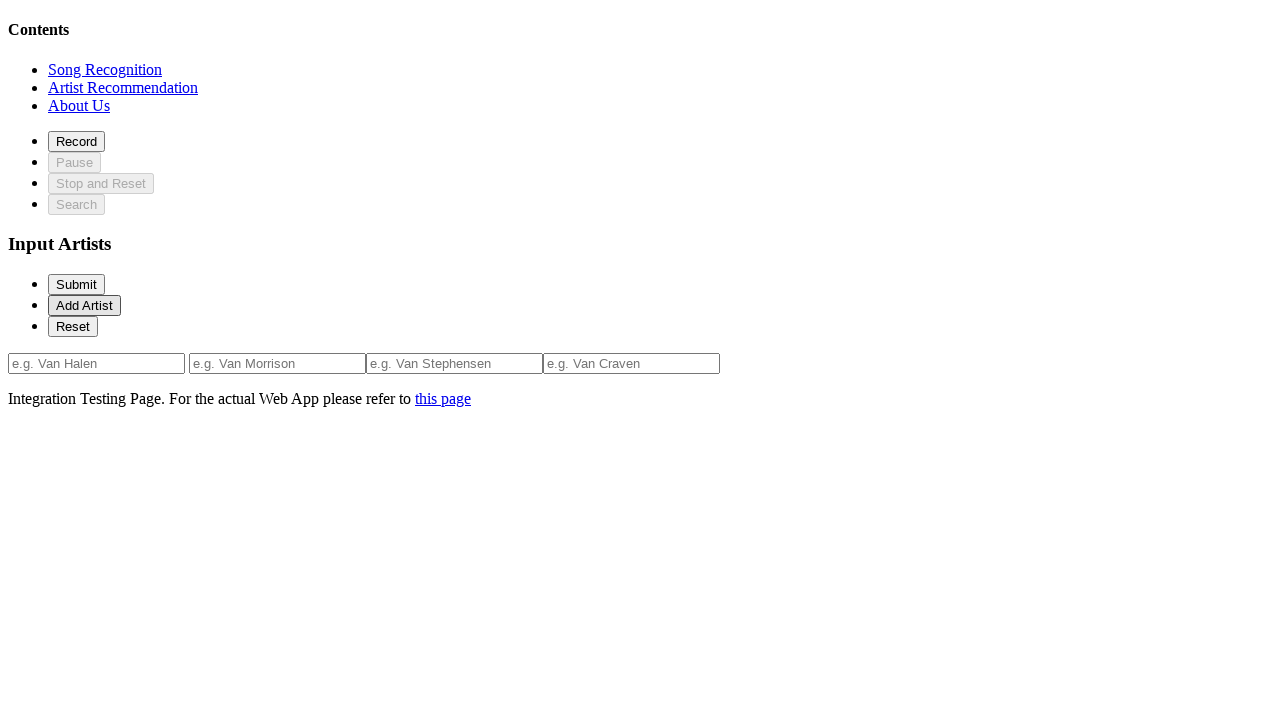

Clicked add artist button (4th time) at (84, 305) on #addArtist
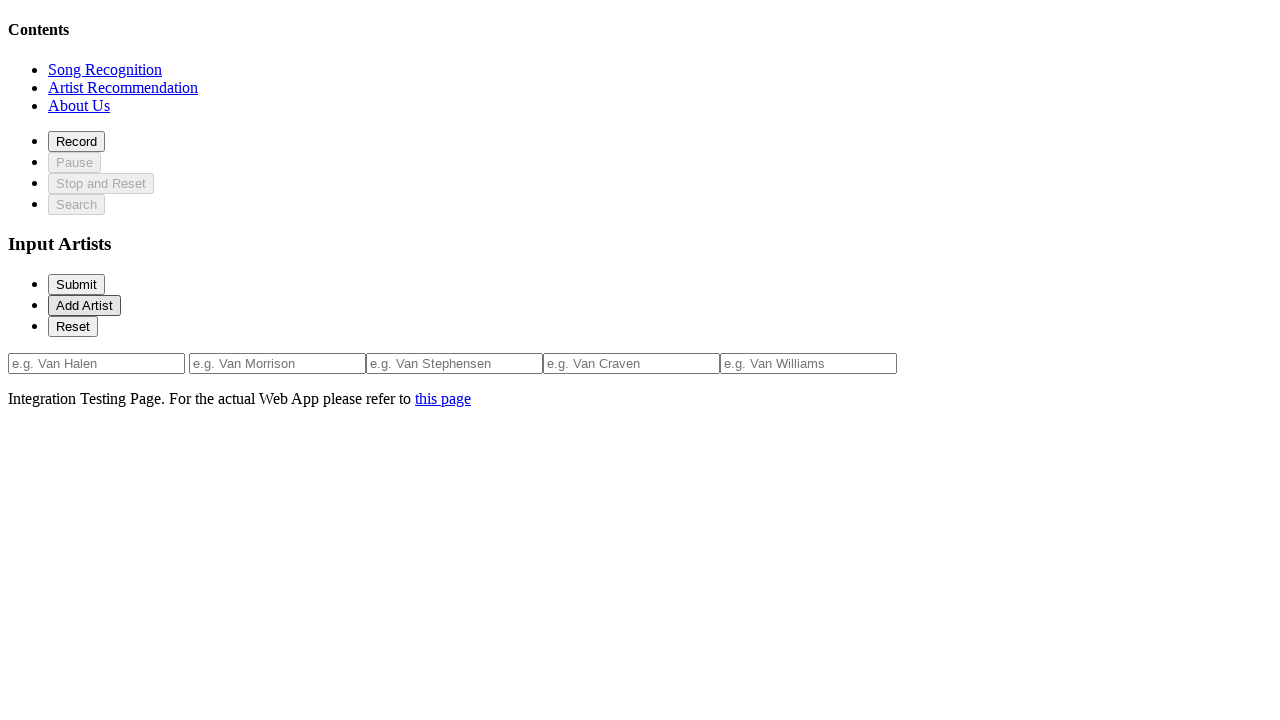

Clicked add artist button (5th time) at (84, 305) on #addArtist
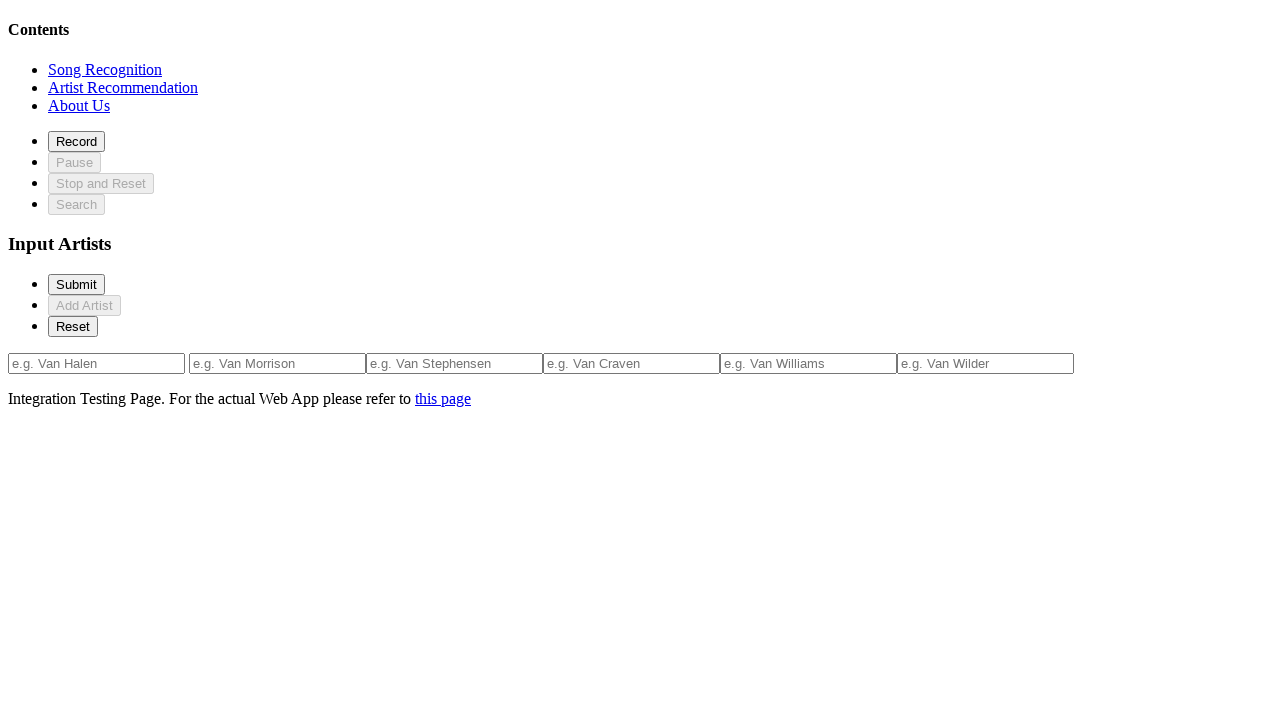

Verified artist input field #0 is present
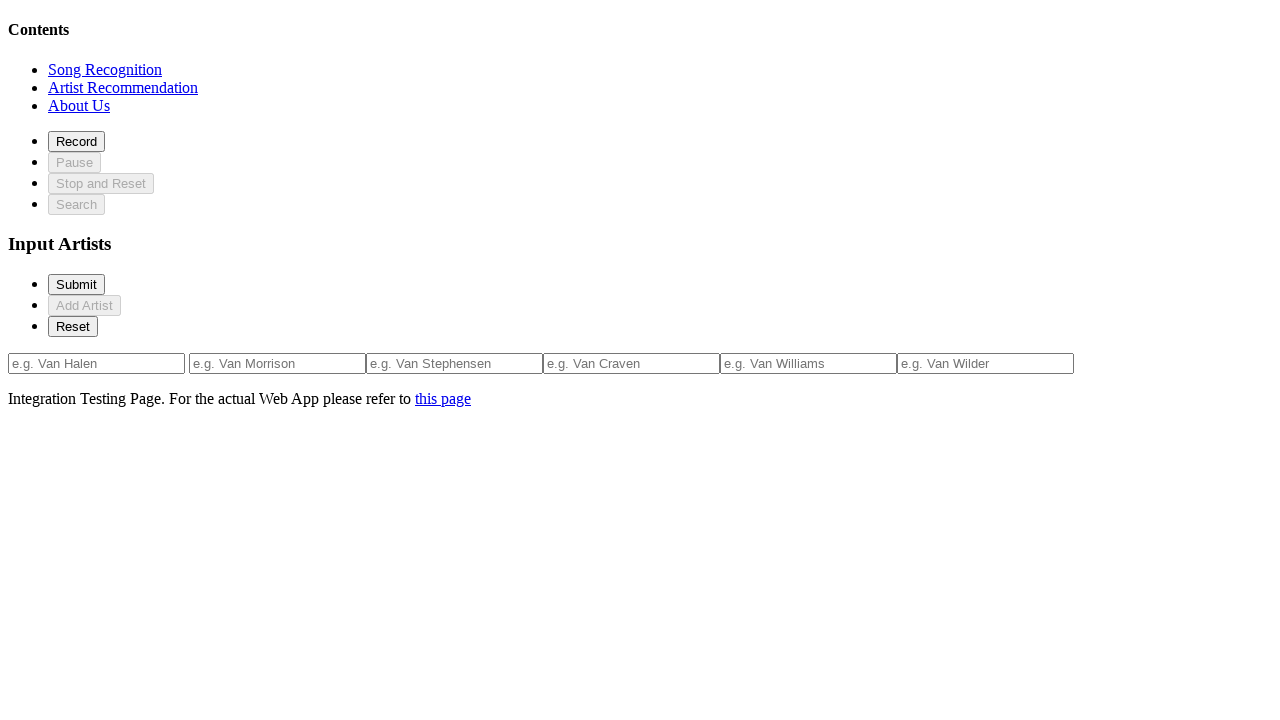

Verified artist input field #1 is present
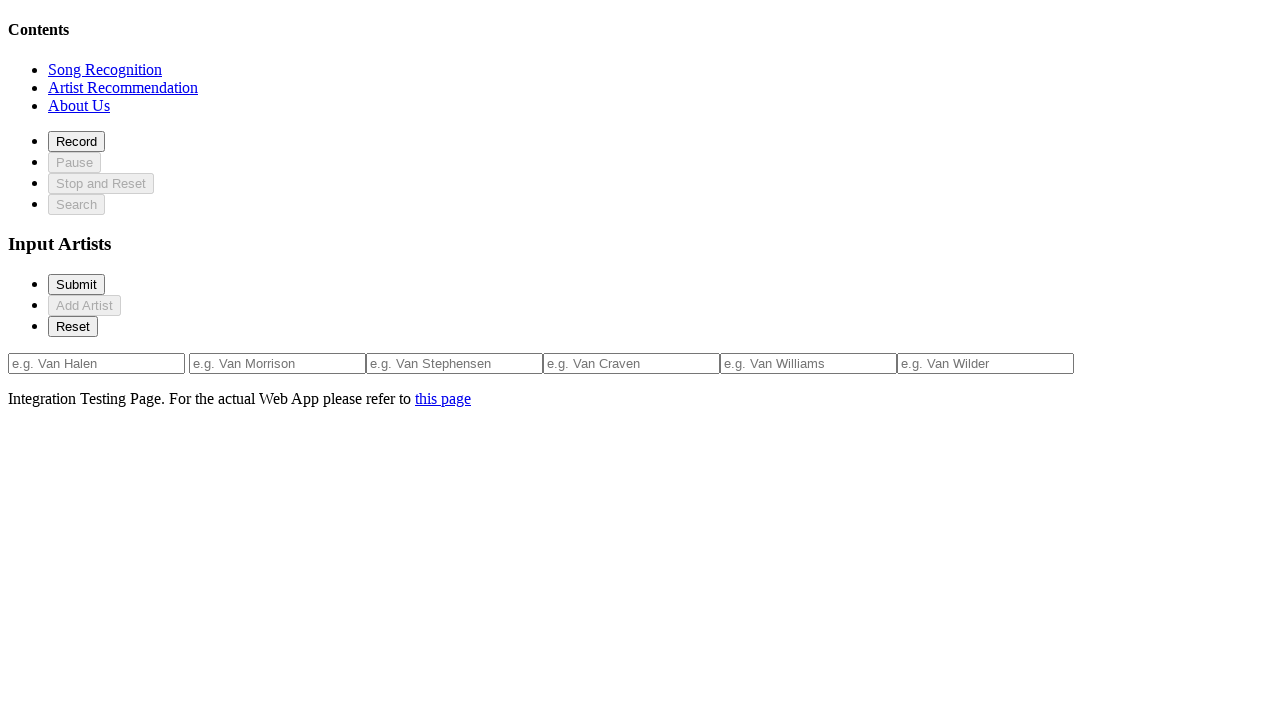

Verified artist input field #2 is present
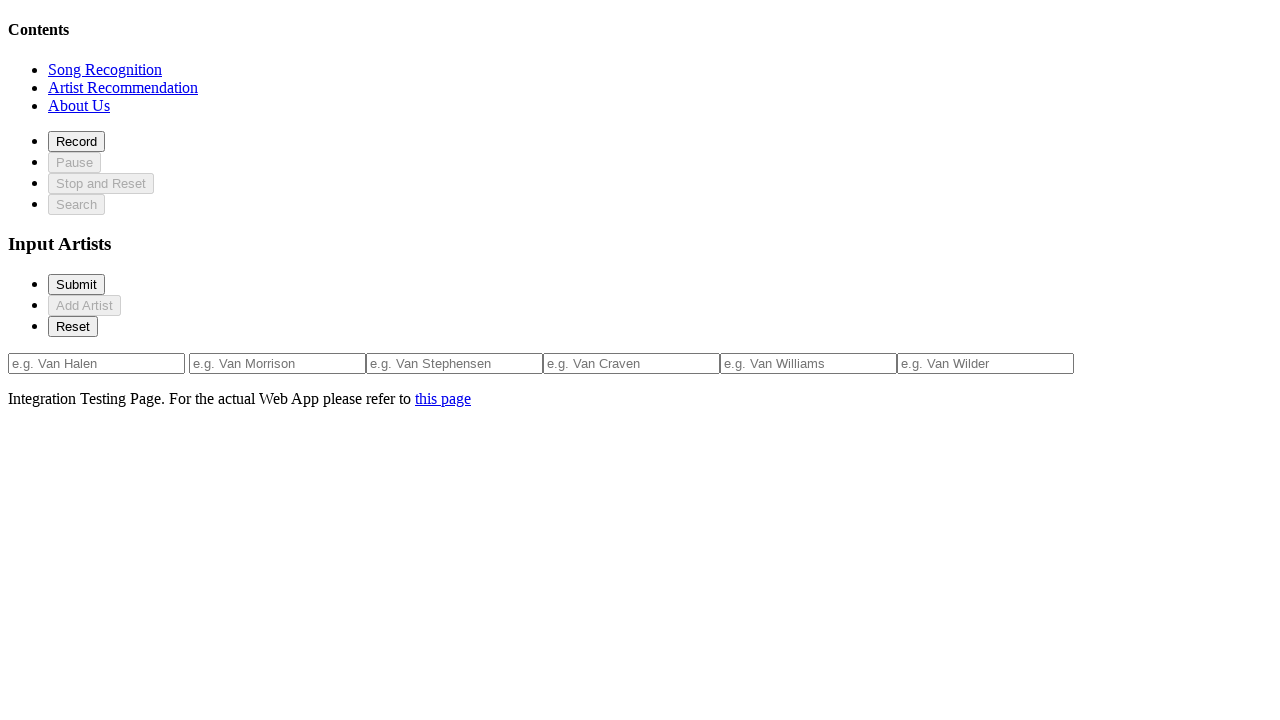

Verified artist input field #3 is present
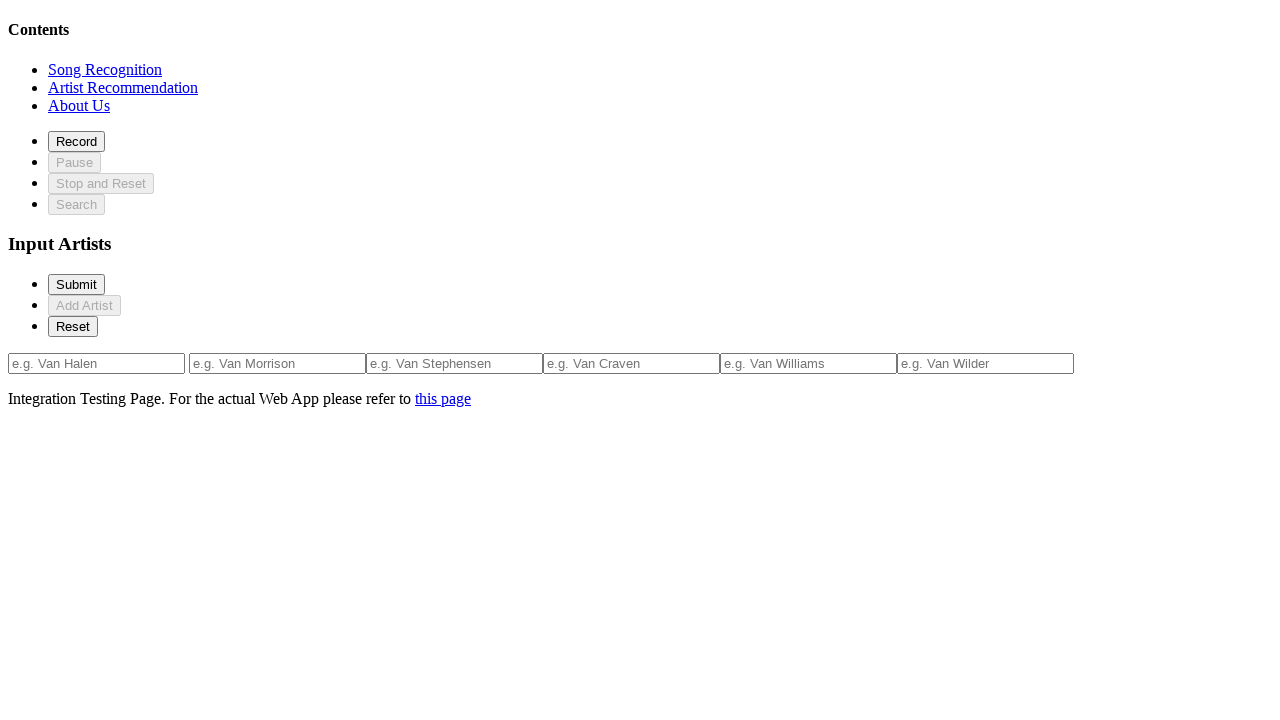

Verified artist input field #4 is present
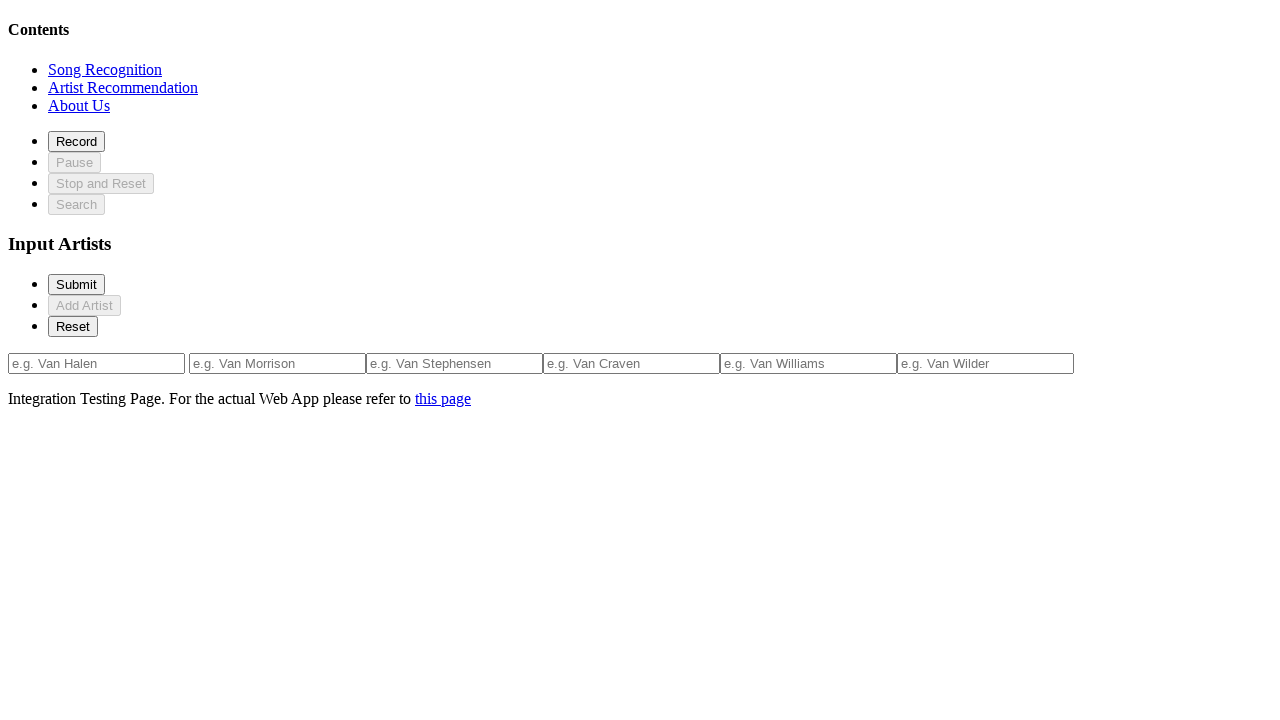

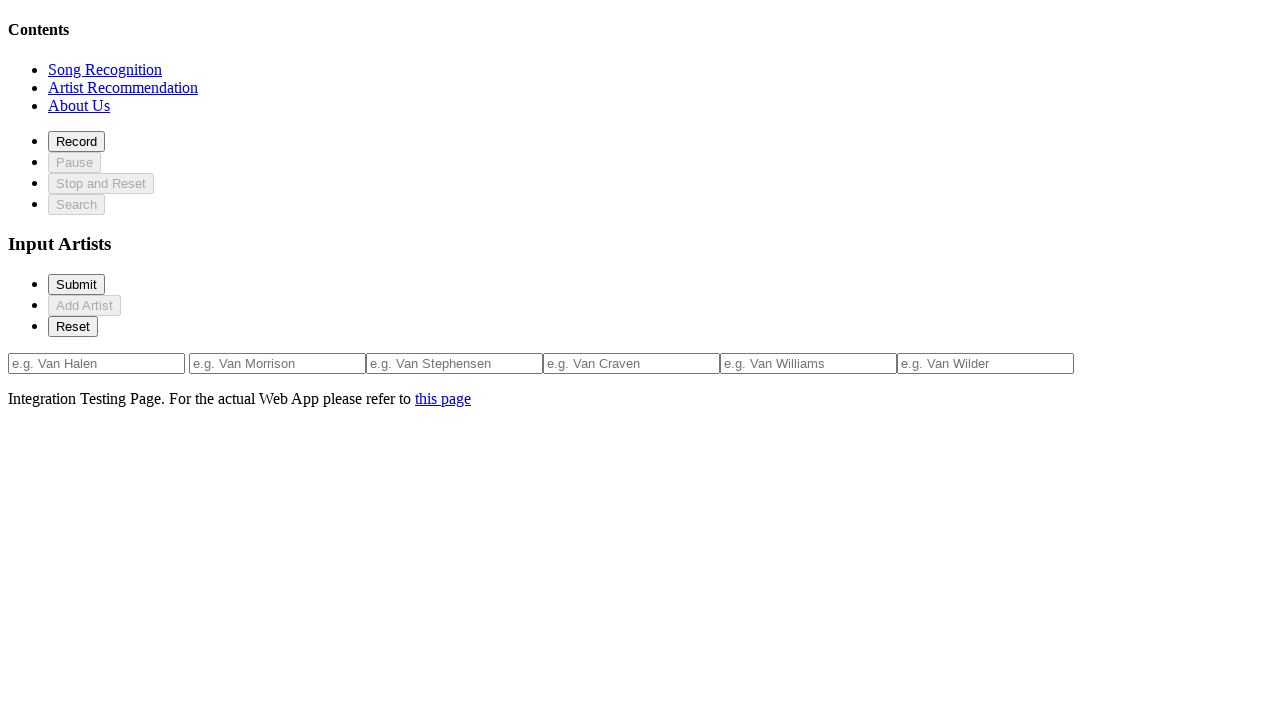